Tests button state changes on a registration form by checking a policy checkbox and verifying the register button becomes enabled with correct styling

Starting URL: https://egov.danang.gov.vn/reg

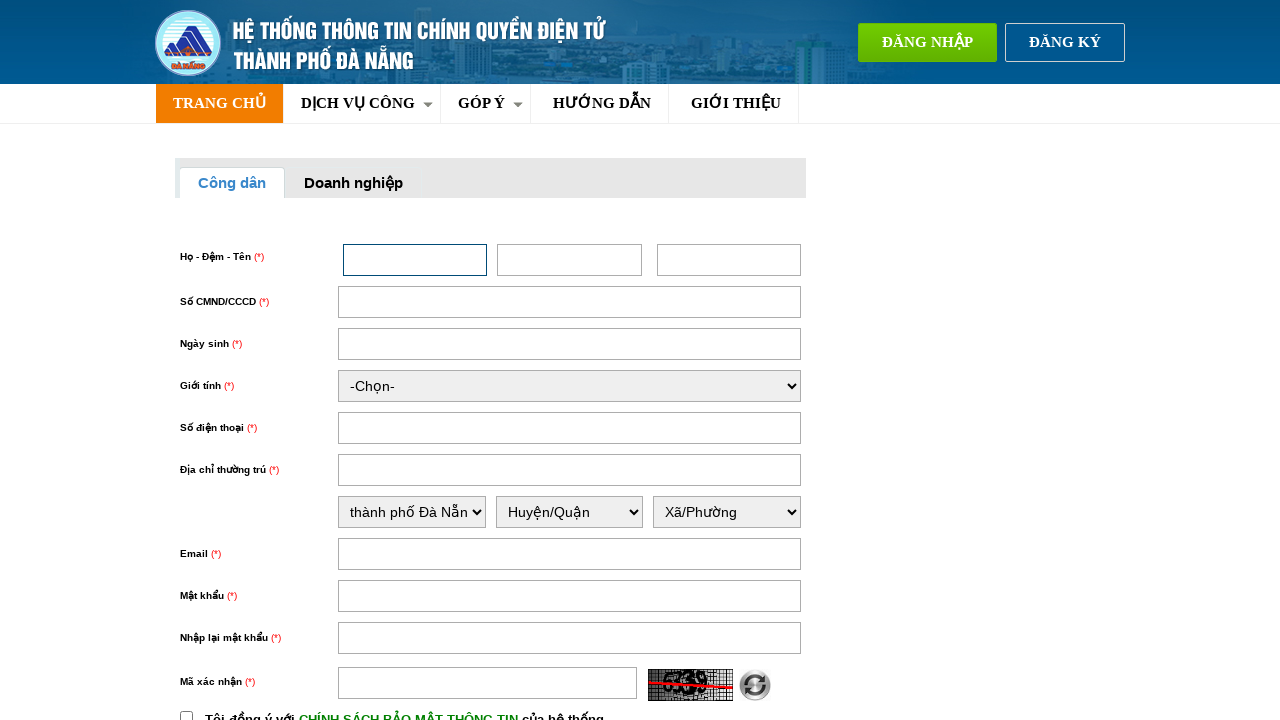

Located the register button element
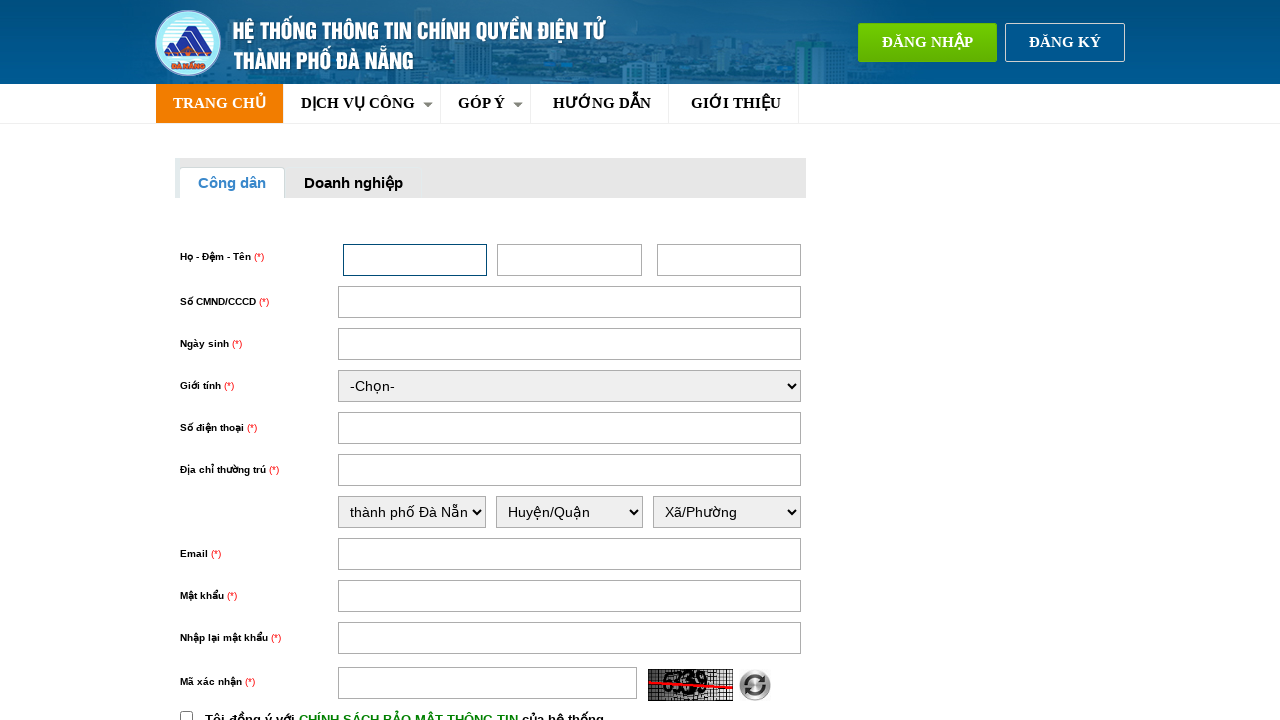

Verified register button is initially disabled
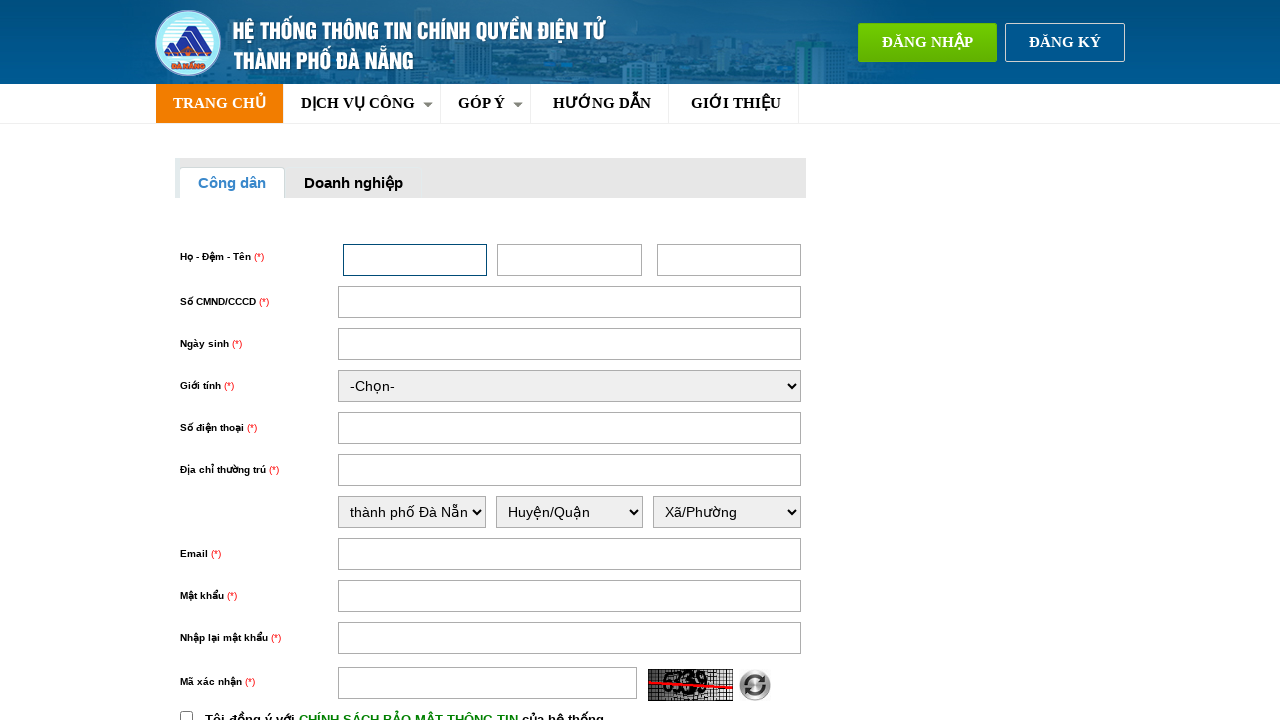

Clicked the policy checkbox at (186, 714) on input#chinhSach
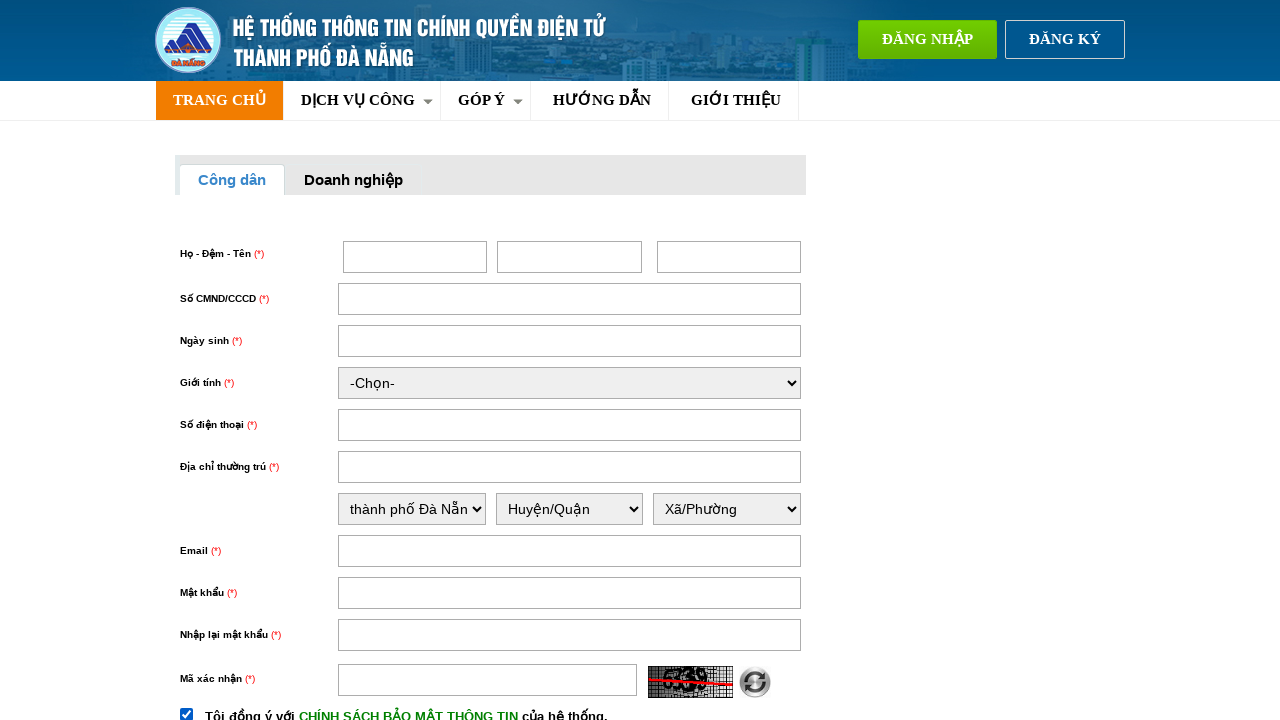

Waited for button state change (2000ms)
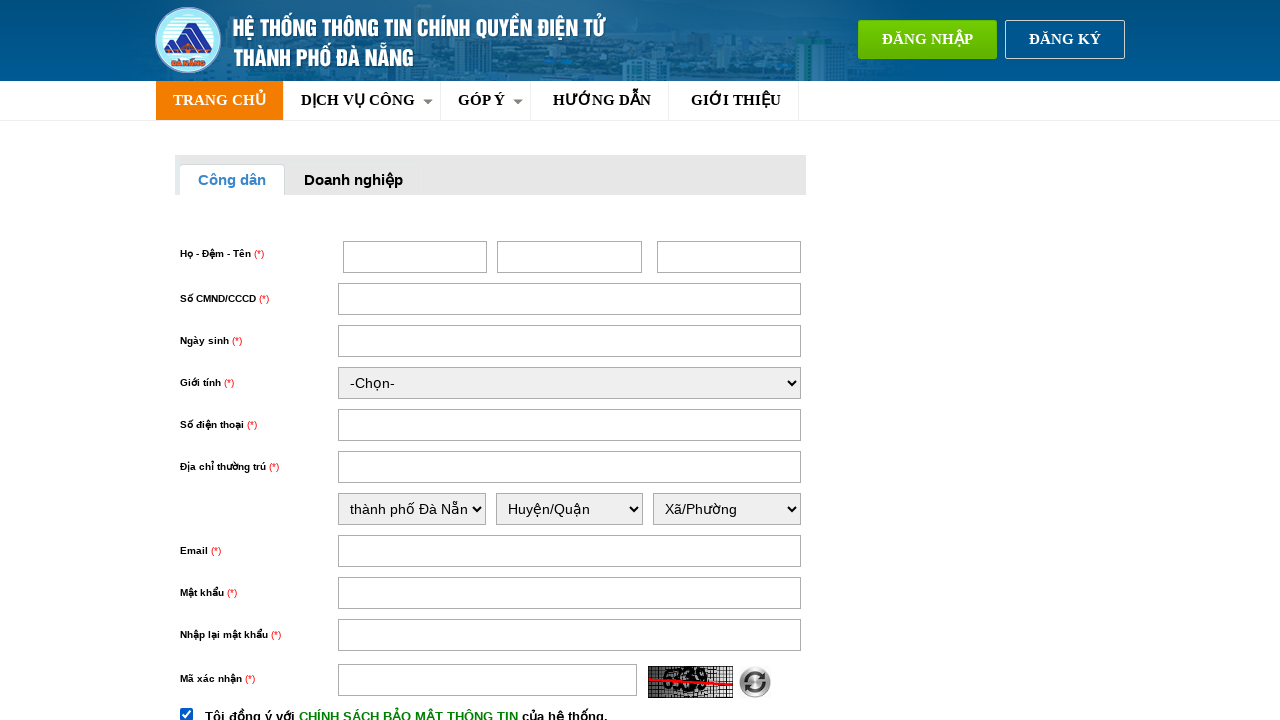

Verified register button is now enabled after checkbox is checked
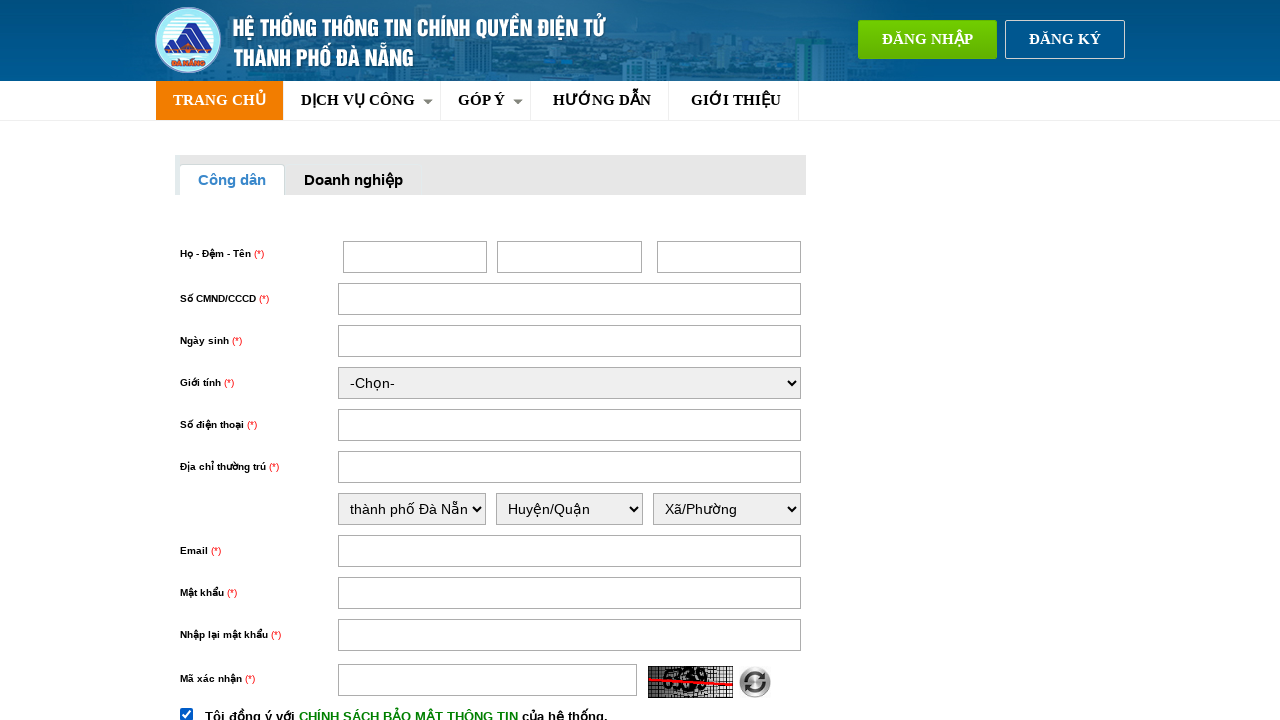

Retrieved register button background color: rgb(239, 90, 0)
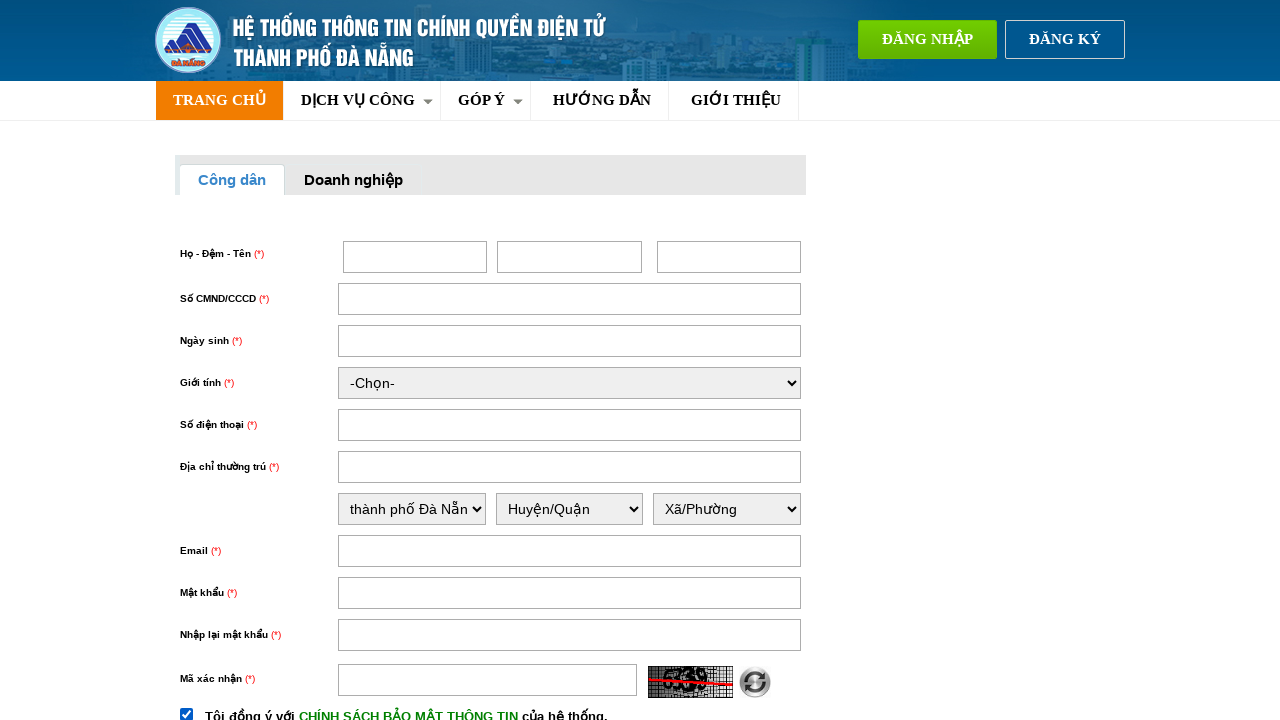

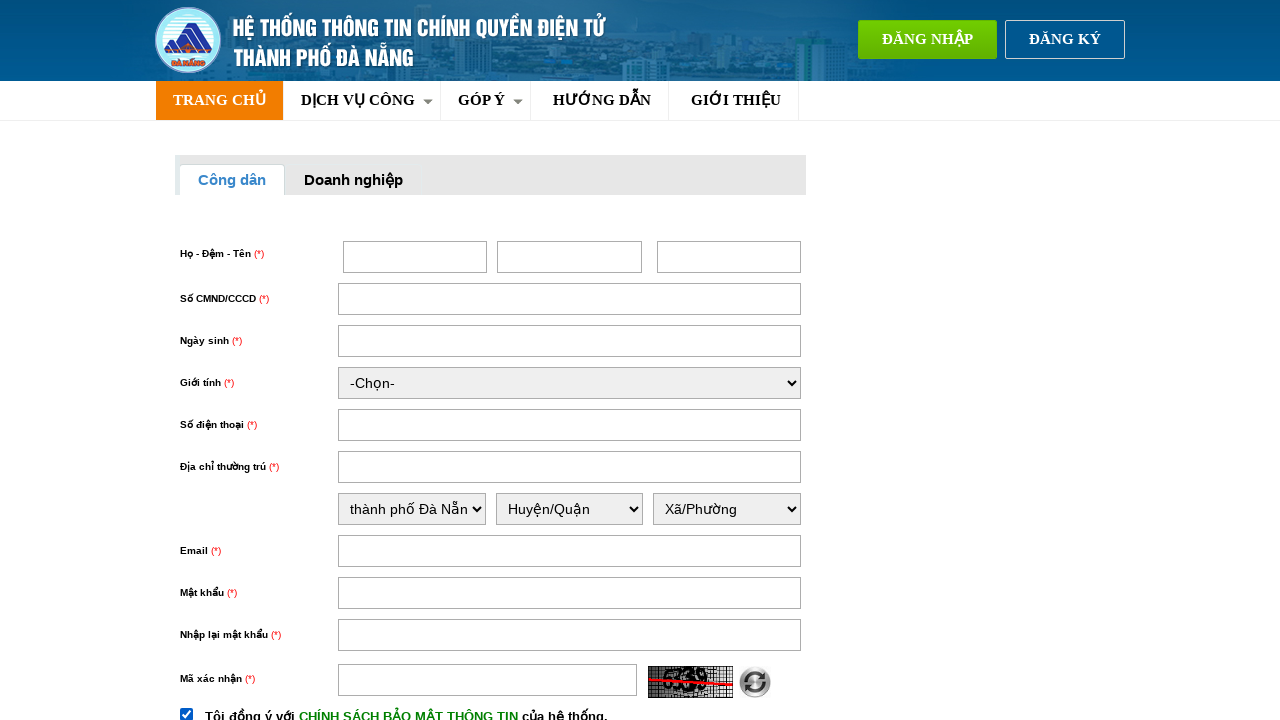